Tests that the counter displays the current number of todo items correctly

Starting URL: https://demo.playwright.dev/todomvc

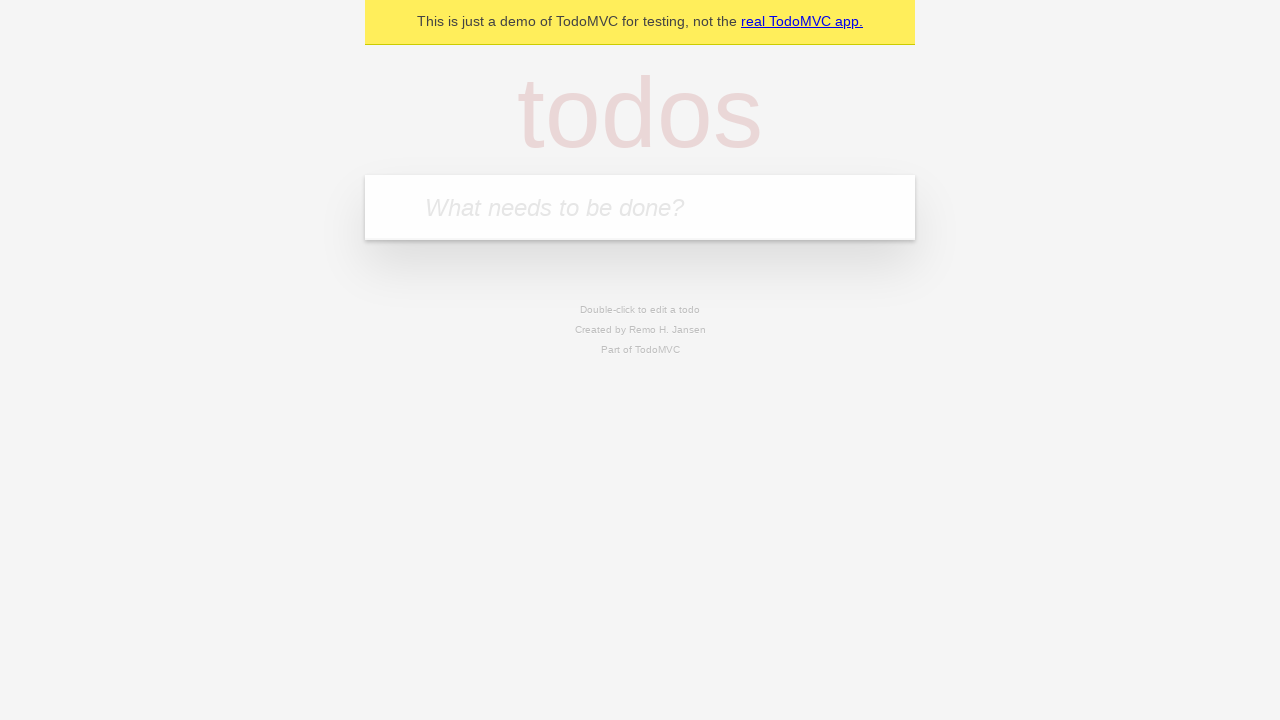

Filled todo input with 'buy some cheese' on internal:attr=[placeholder="What needs to be done?"i]
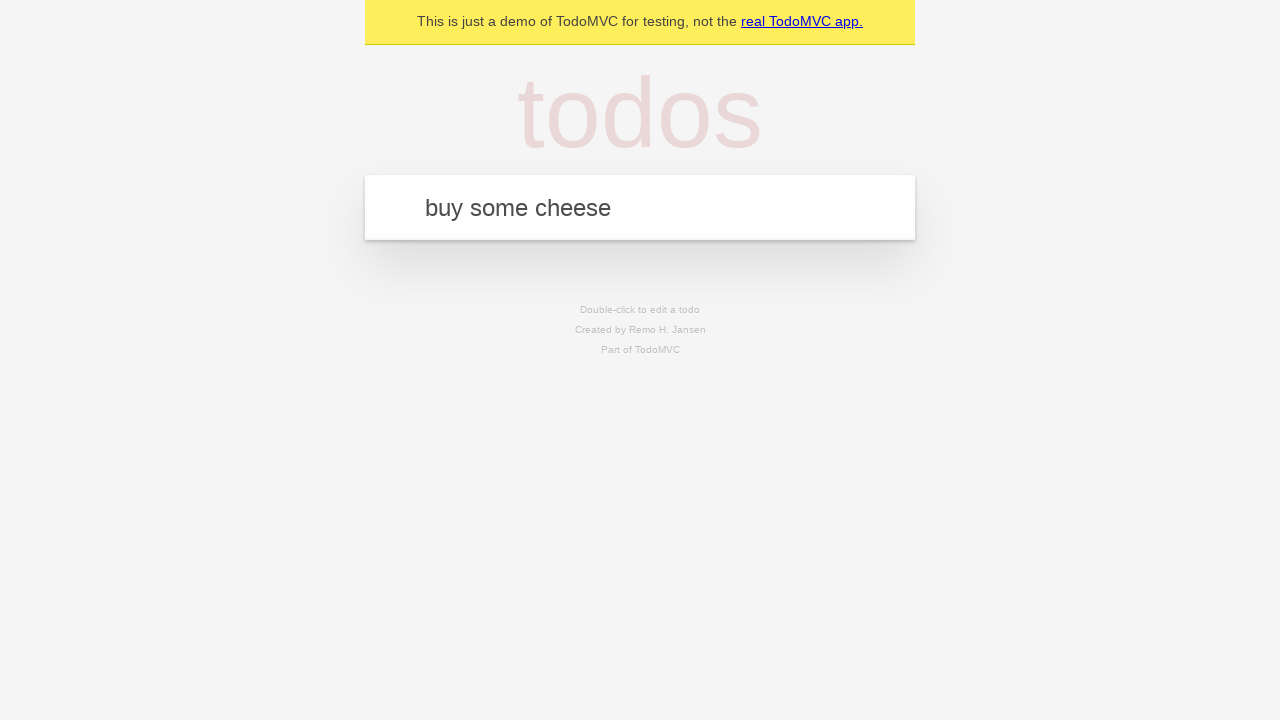

Pressed Enter to add first todo item on internal:attr=[placeholder="What needs to be done?"i]
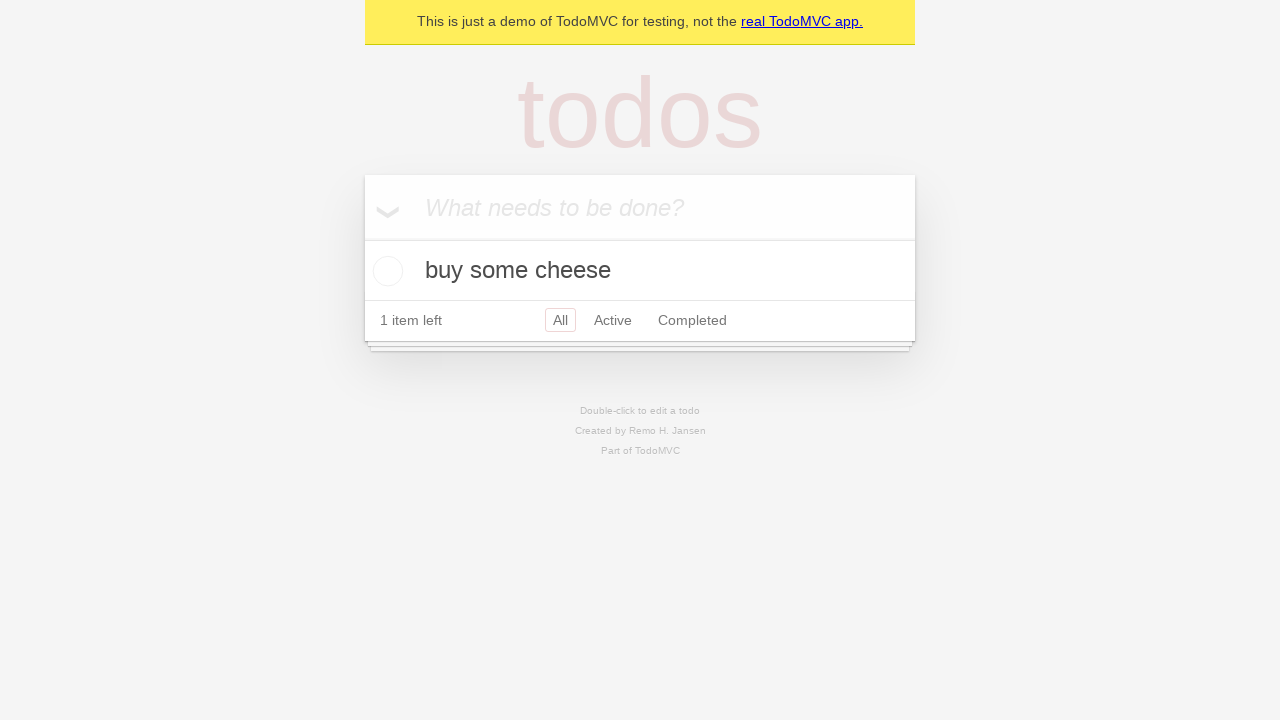

Todo counter element loaded after adding first item
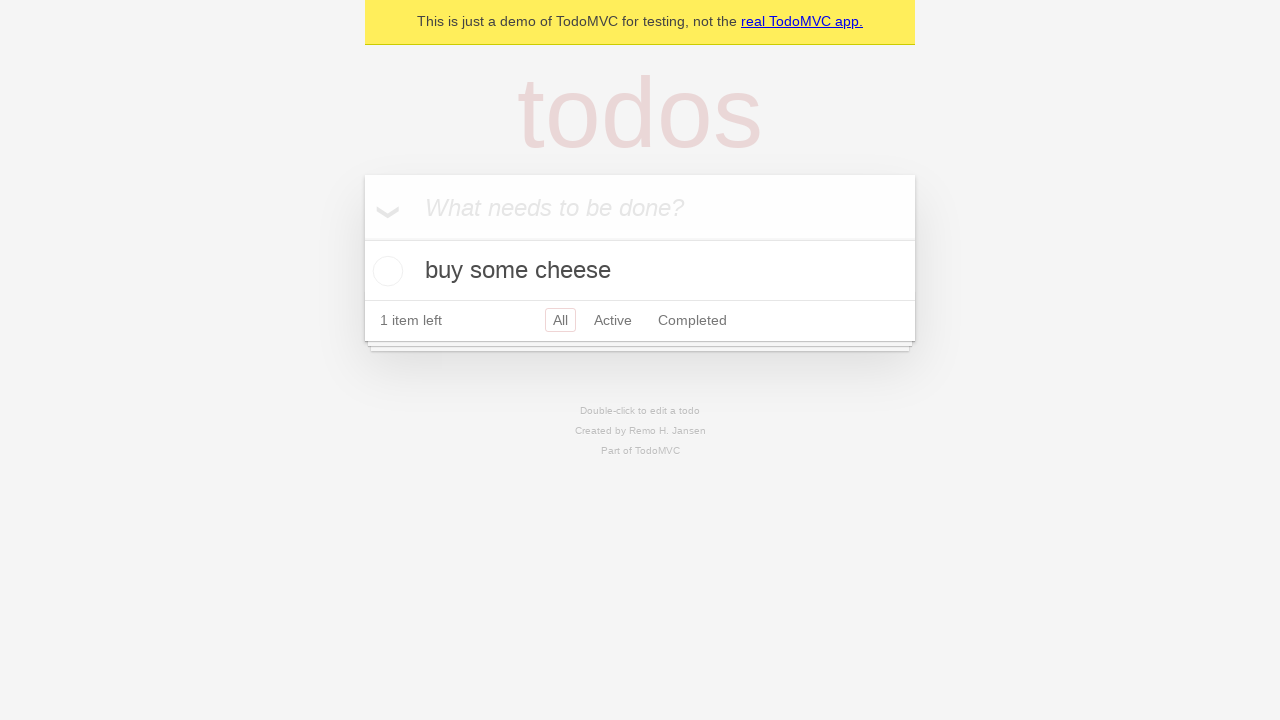

Filled todo input with 'feed the cat' on internal:attr=[placeholder="What needs to be done?"i]
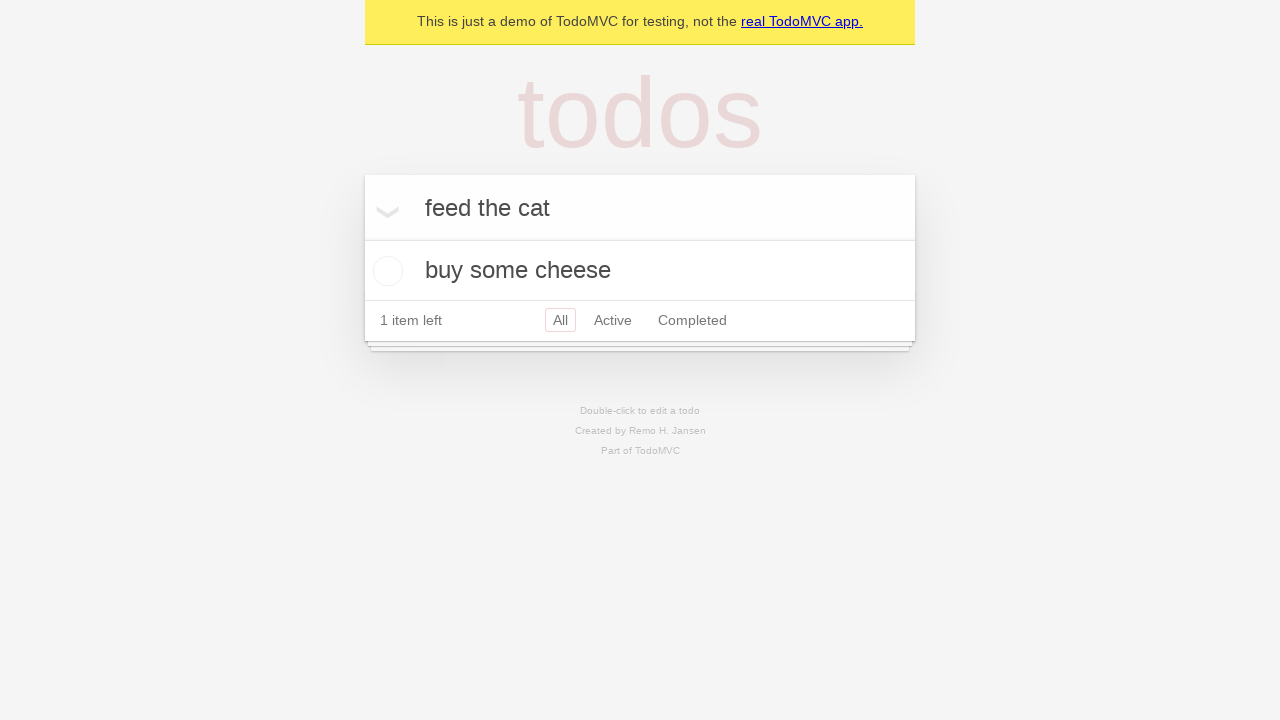

Pressed Enter to add second todo item on internal:attr=[placeholder="What needs to be done?"i]
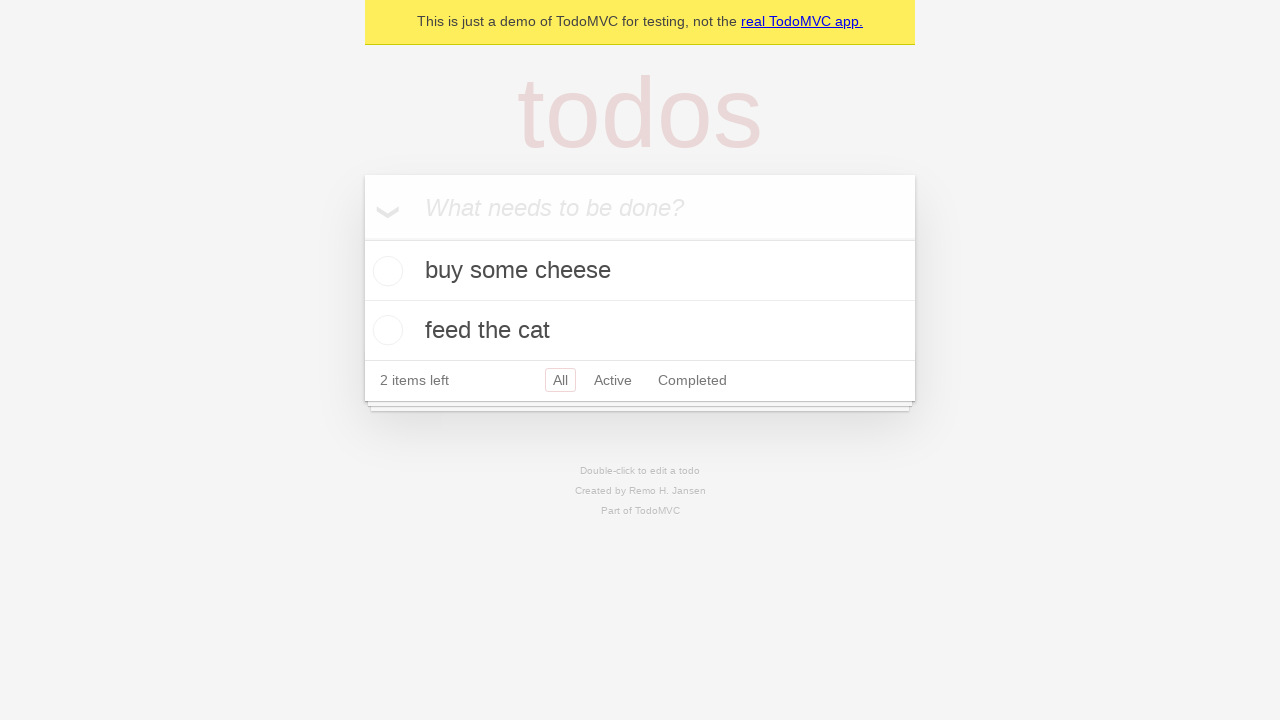

Counter verified showing '2 items left' for two todo items
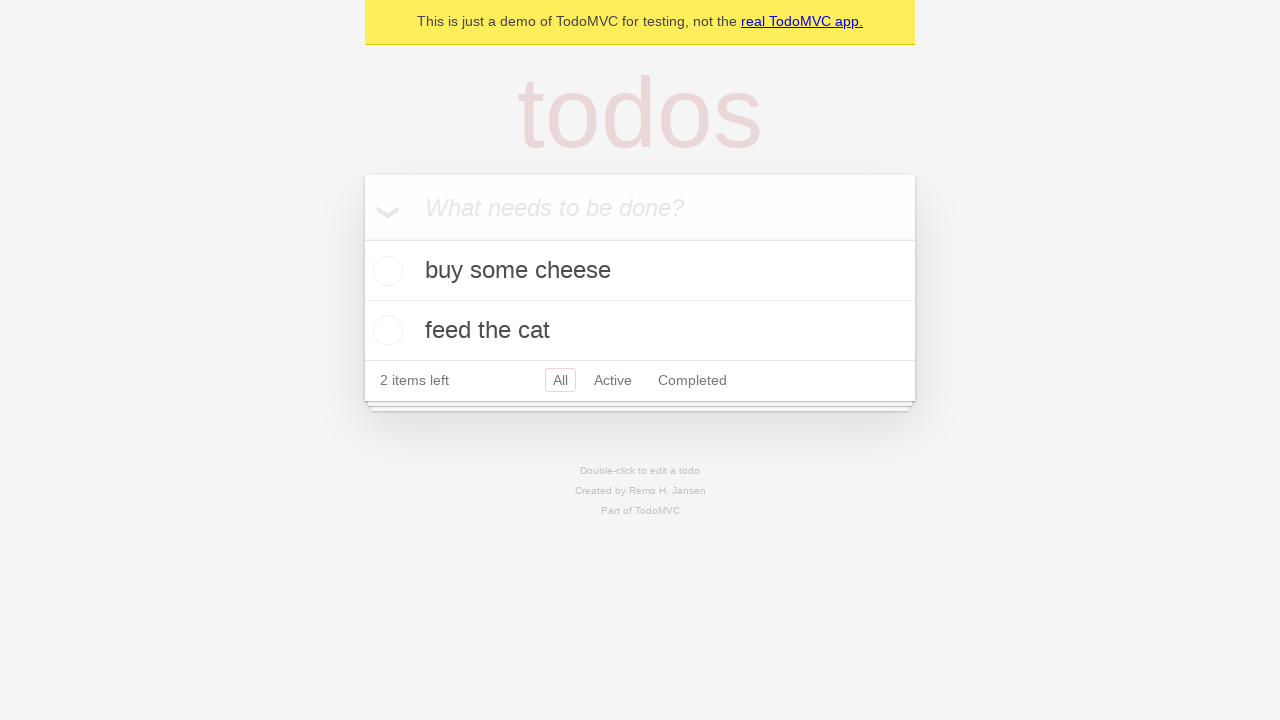

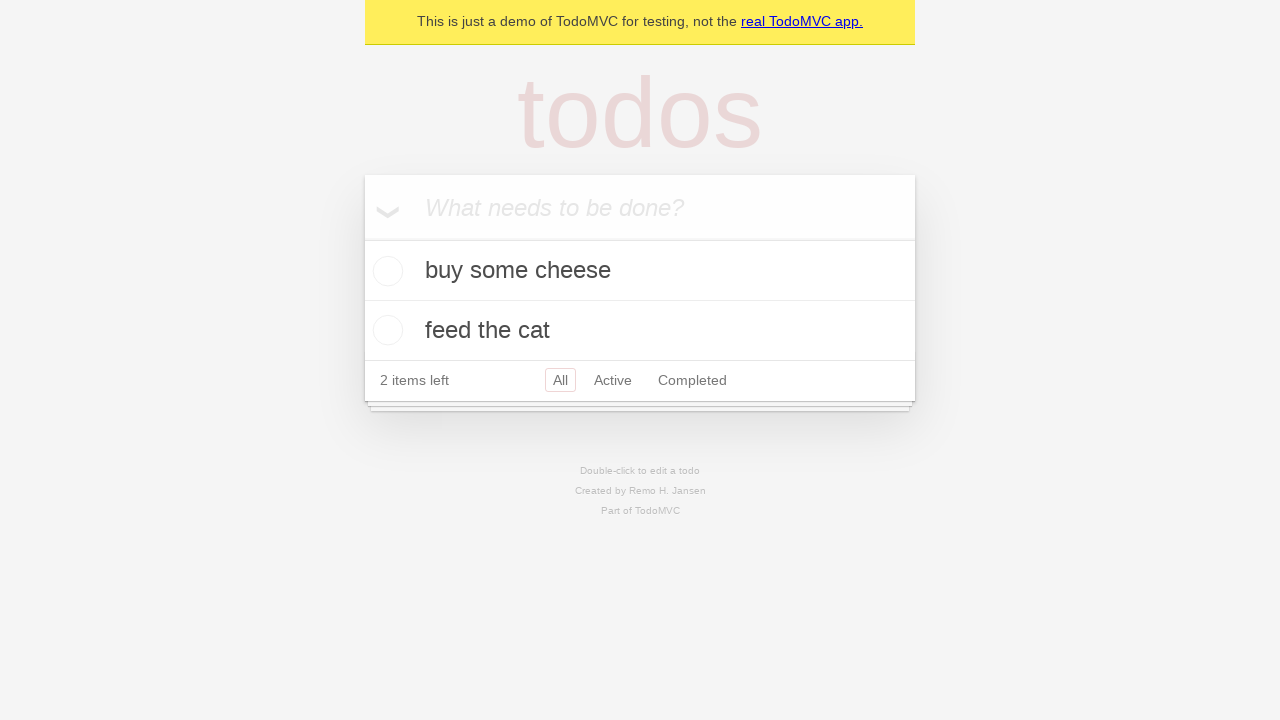